Tests that a todo item is removed when an empty string is entered during editing

Starting URL: https://demo.playwright.dev/todomvc

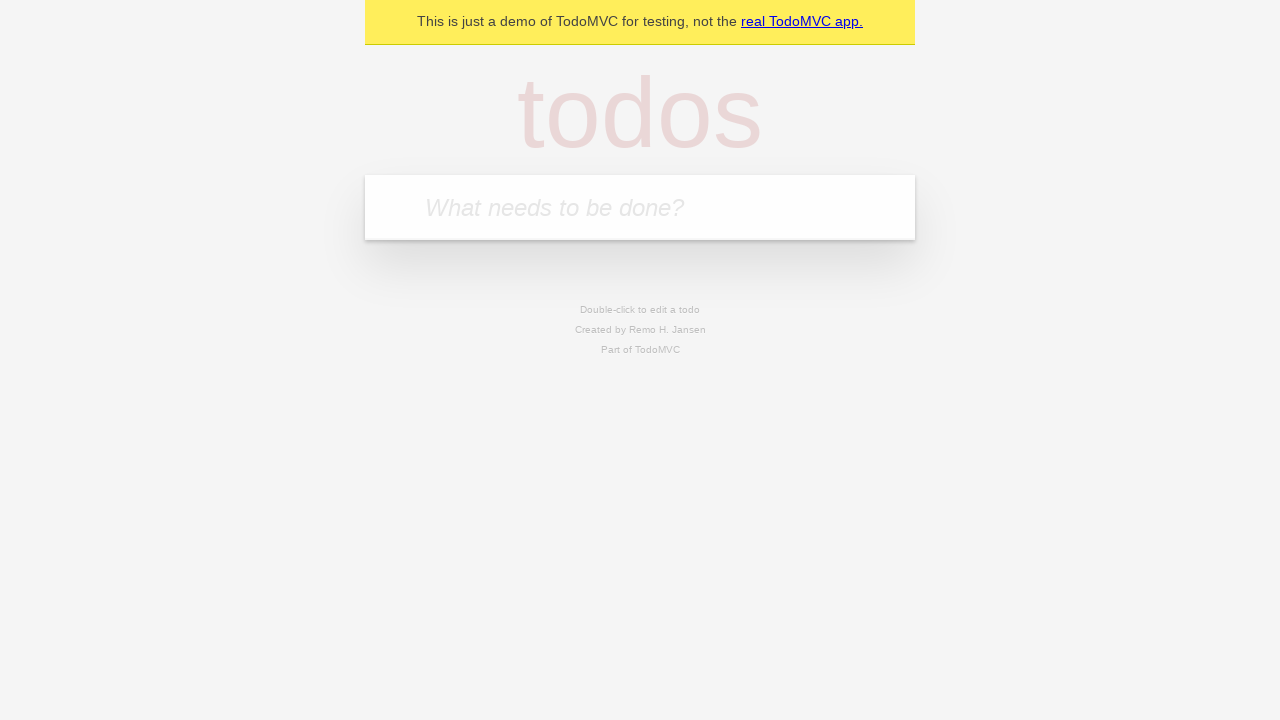

Filled todo input with 'buy some cheese' on internal:attr=[placeholder="What needs to be done?"i]
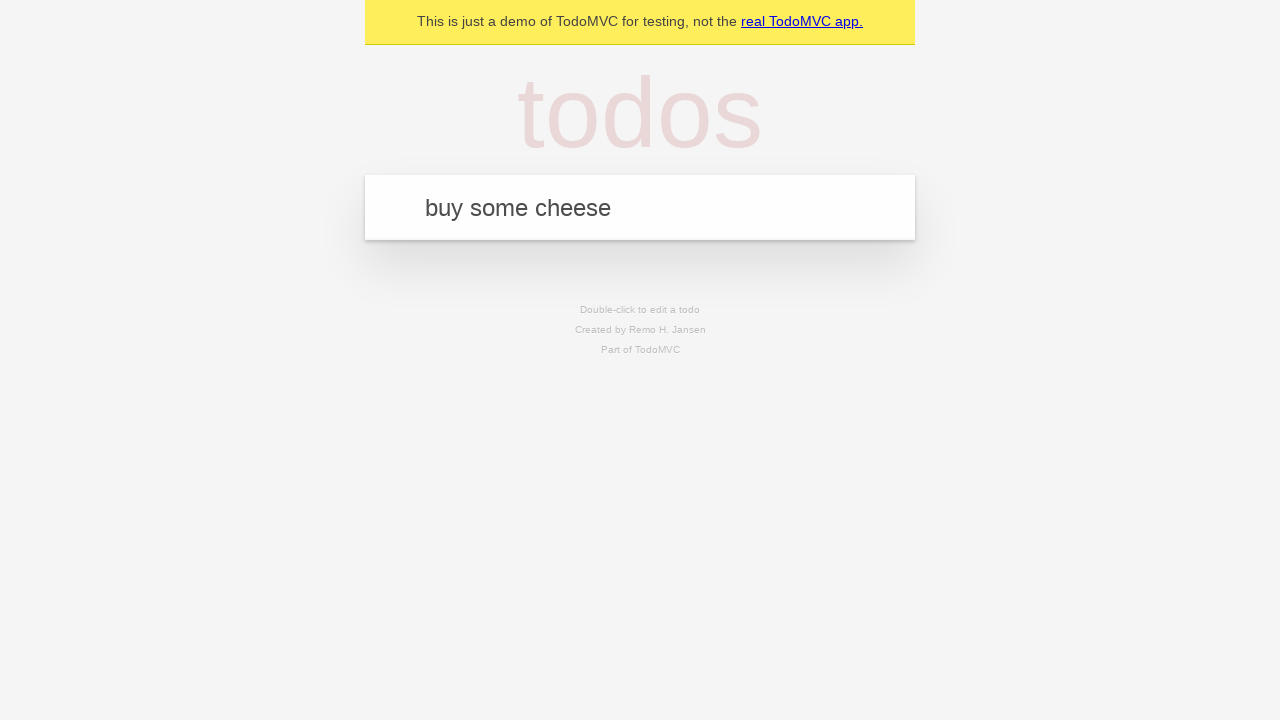

Pressed Enter to create first todo on internal:attr=[placeholder="What needs to be done?"i]
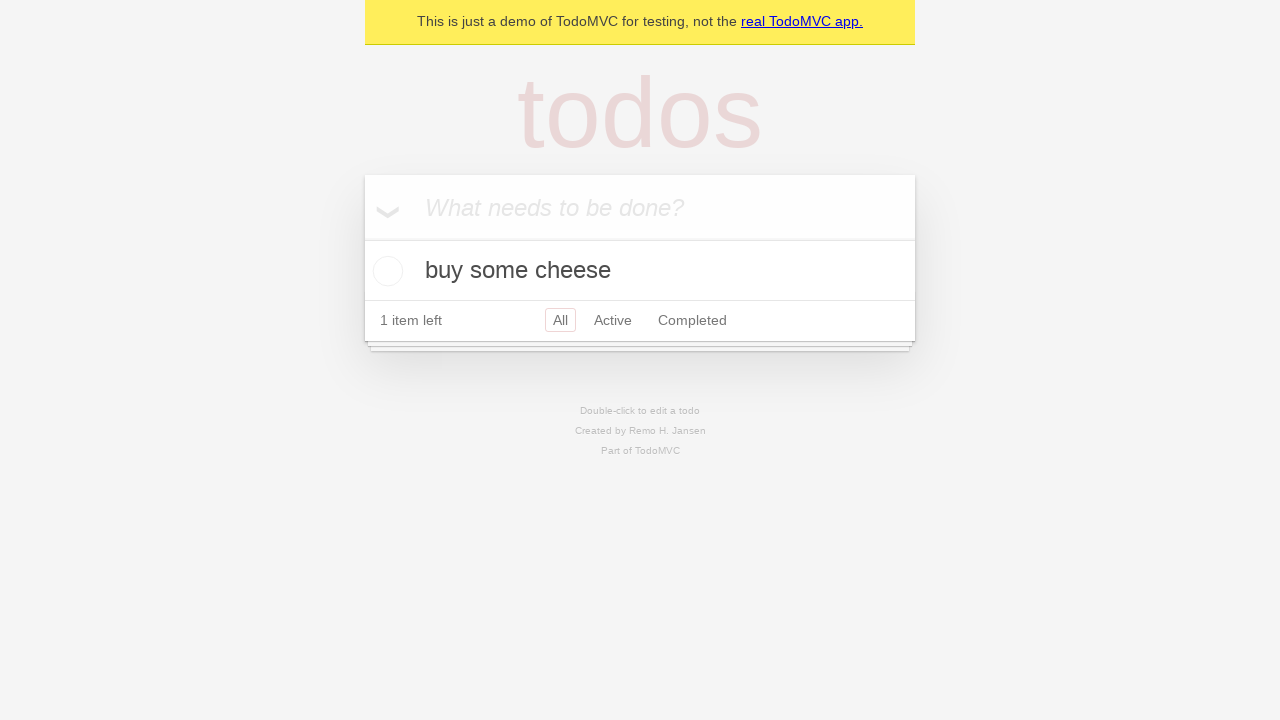

Filled todo input with 'feed the cat' on internal:attr=[placeholder="What needs to be done?"i]
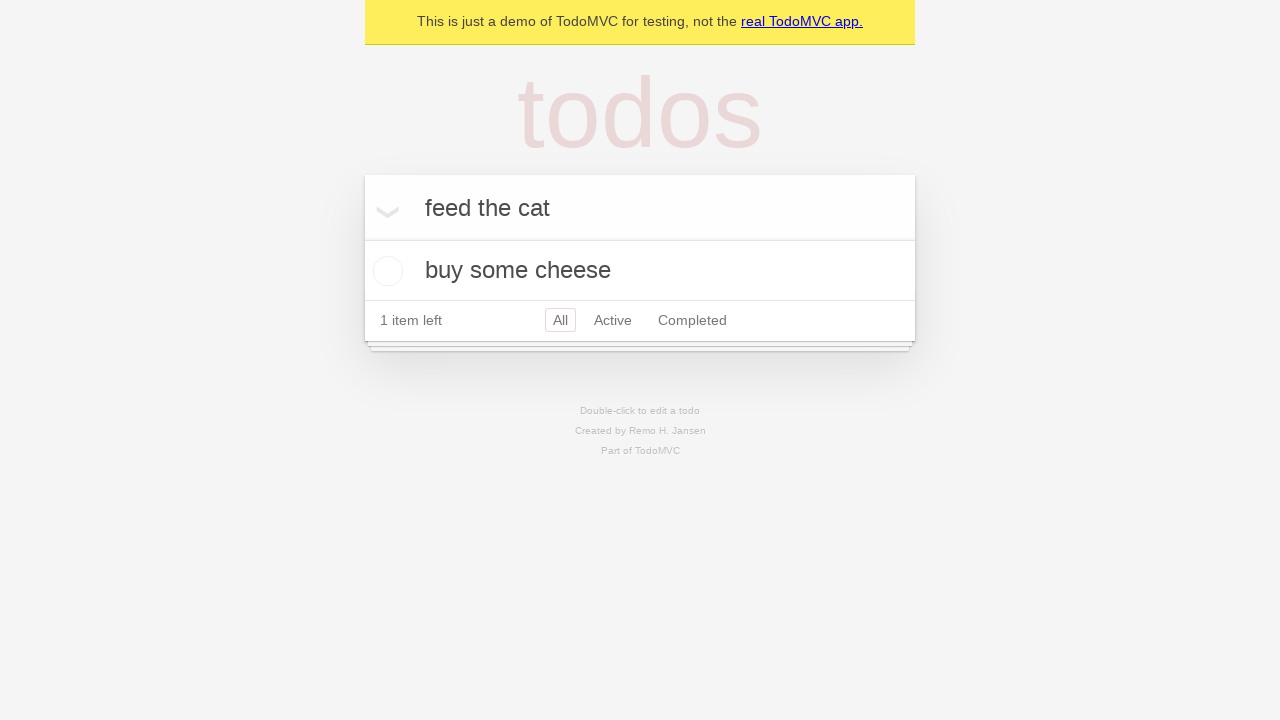

Pressed Enter to create second todo on internal:attr=[placeholder="What needs to be done?"i]
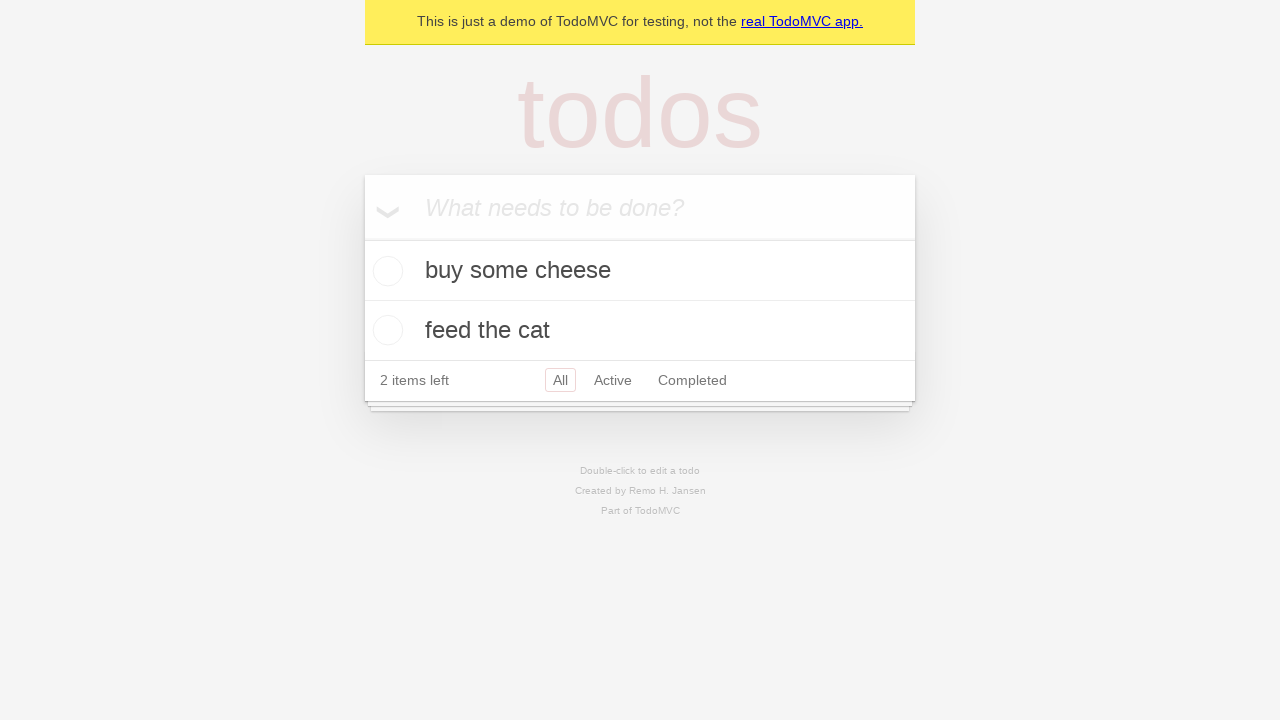

Filled todo input with 'book a doctors appointment' on internal:attr=[placeholder="What needs to be done?"i]
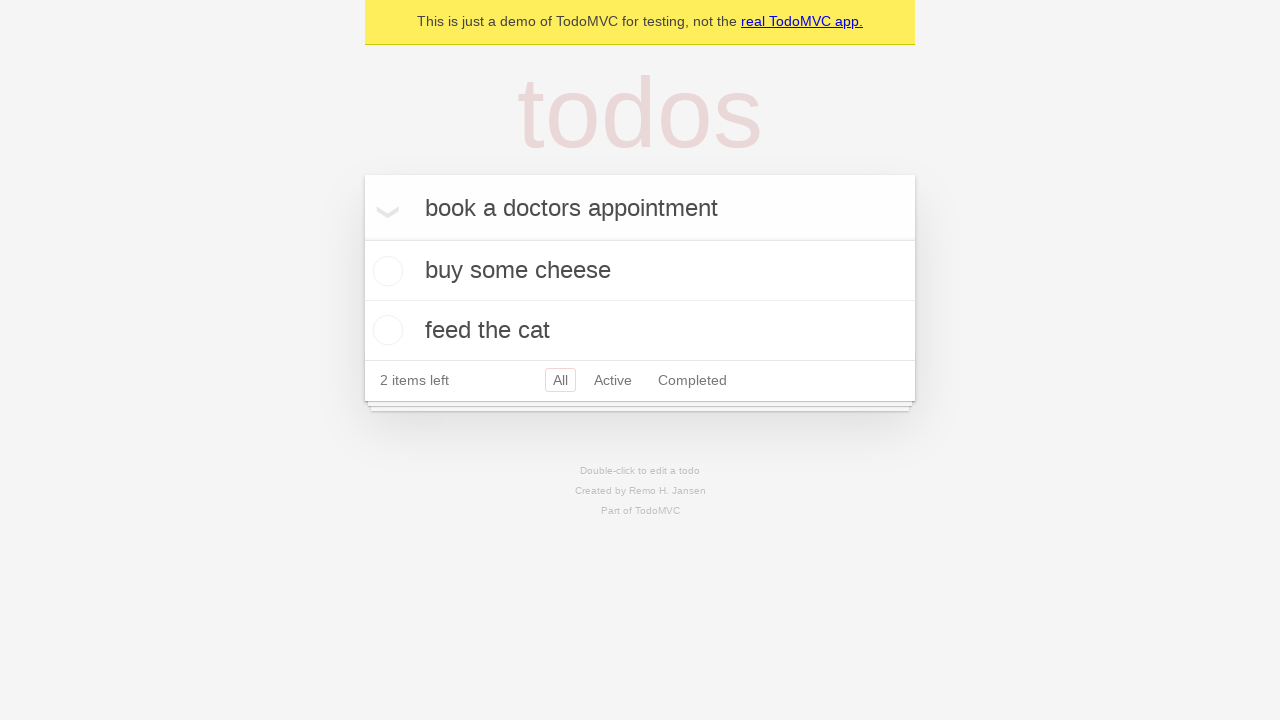

Pressed Enter to create third todo on internal:attr=[placeholder="What needs to be done?"i]
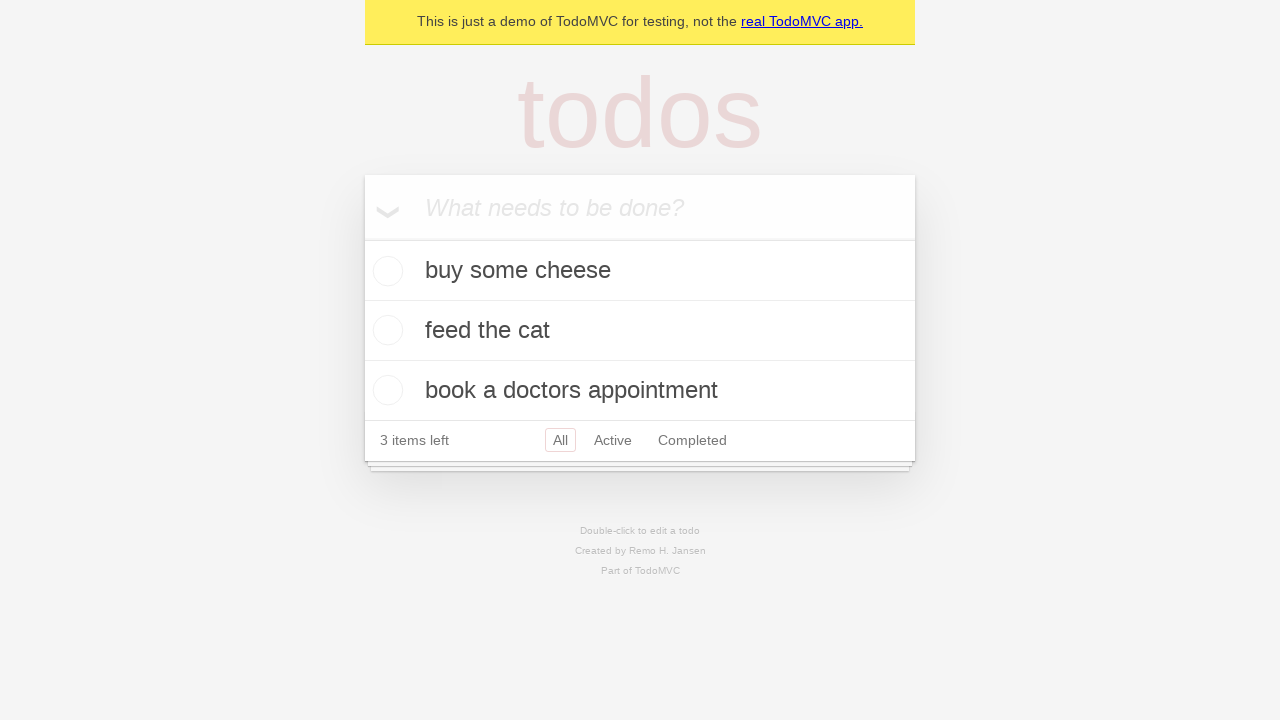

Double-clicked second todo item to enter edit mode at (640, 331) on [data-testid='todo-item'] >> nth=1
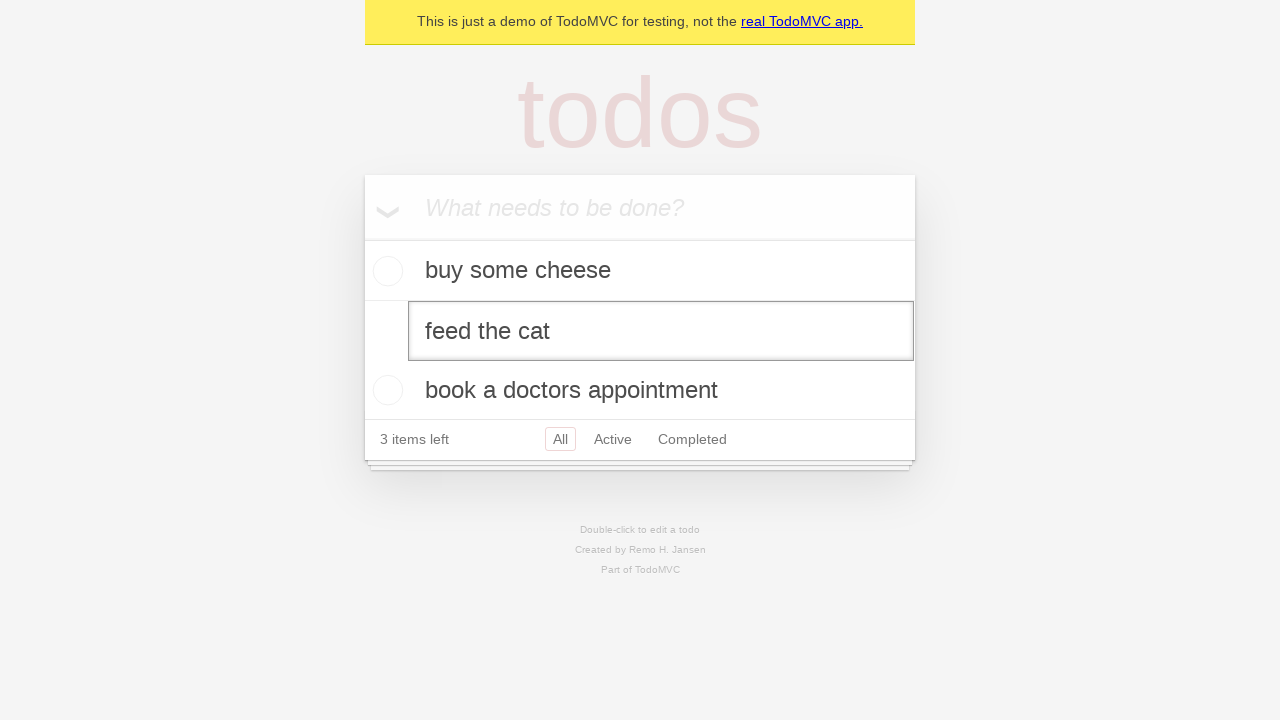

Cleared the edit textbox to empty string on [data-testid='todo-item'] >> nth=1 >> internal:role=textbox[name="Edit"i]
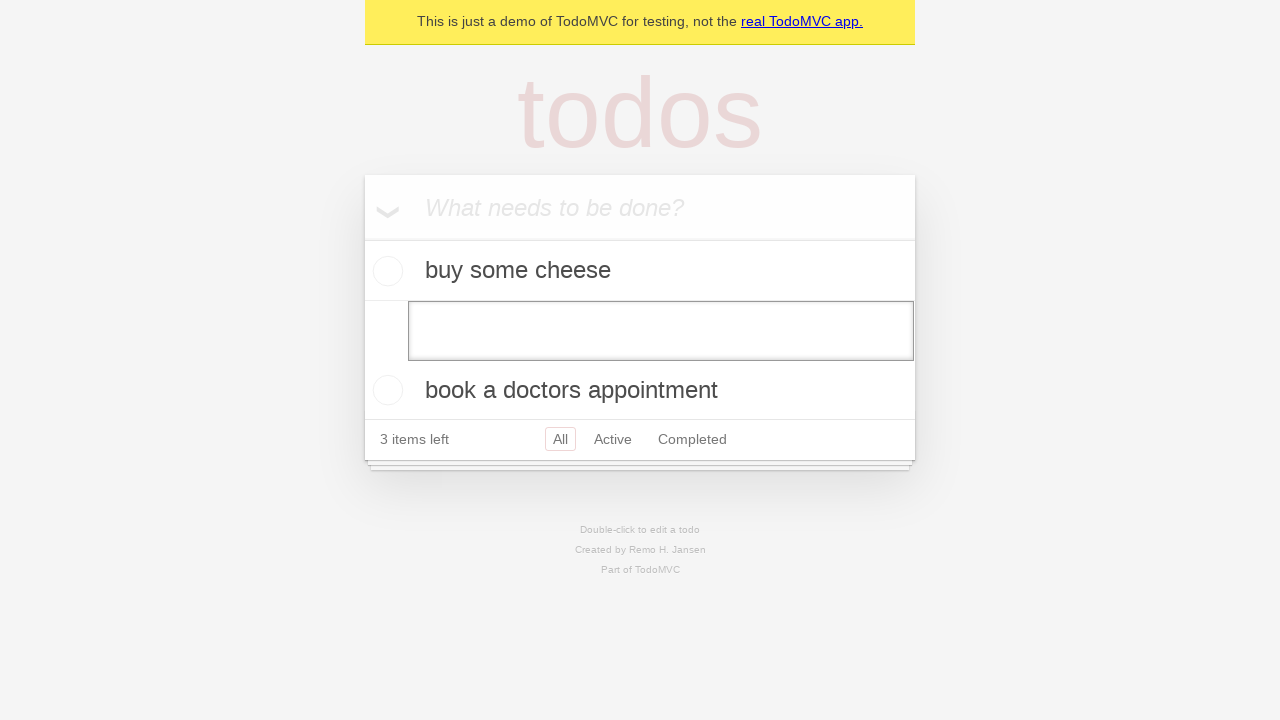

Pressed Enter to submit empty text - todo item should be removed on [data-testid='todo-item'] >> nth=1 >> internal:role=textbox[name="Edit"i]
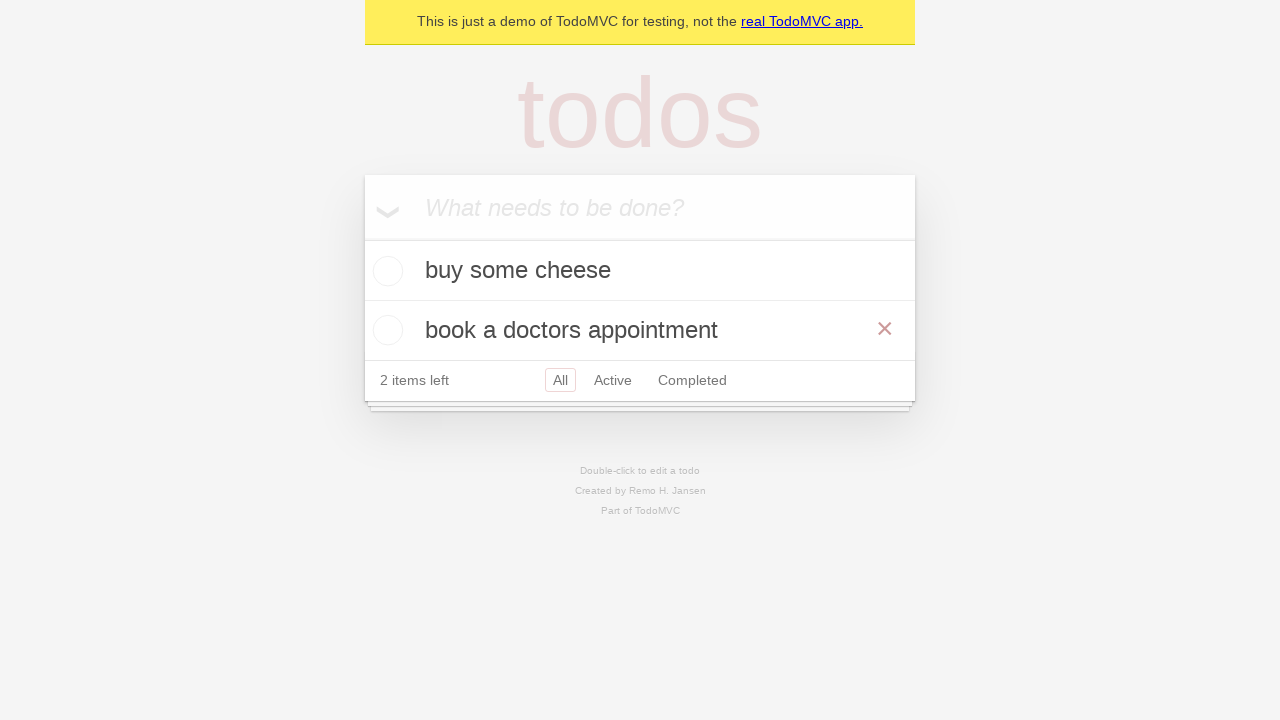

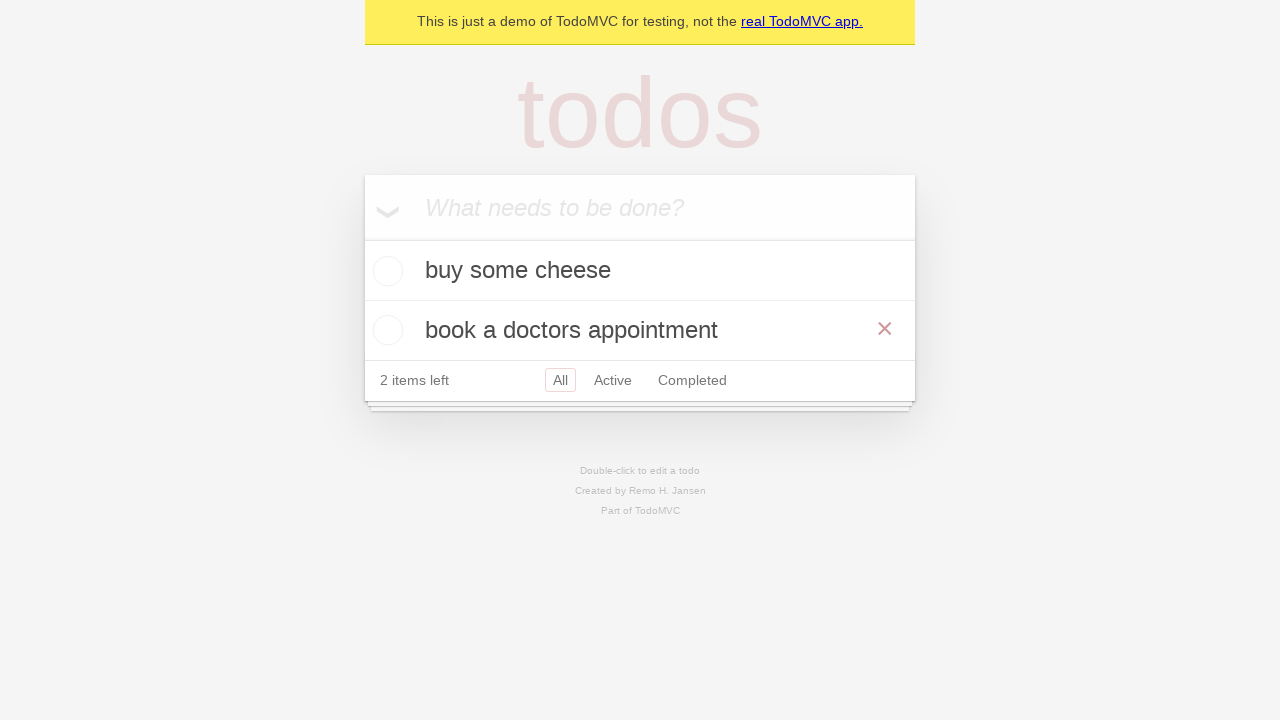